Navigates to DemoQA text box page and retrieves the parent element text of the userName label using XPath parent axis

Starting URL: https://demoqa.com/text-box

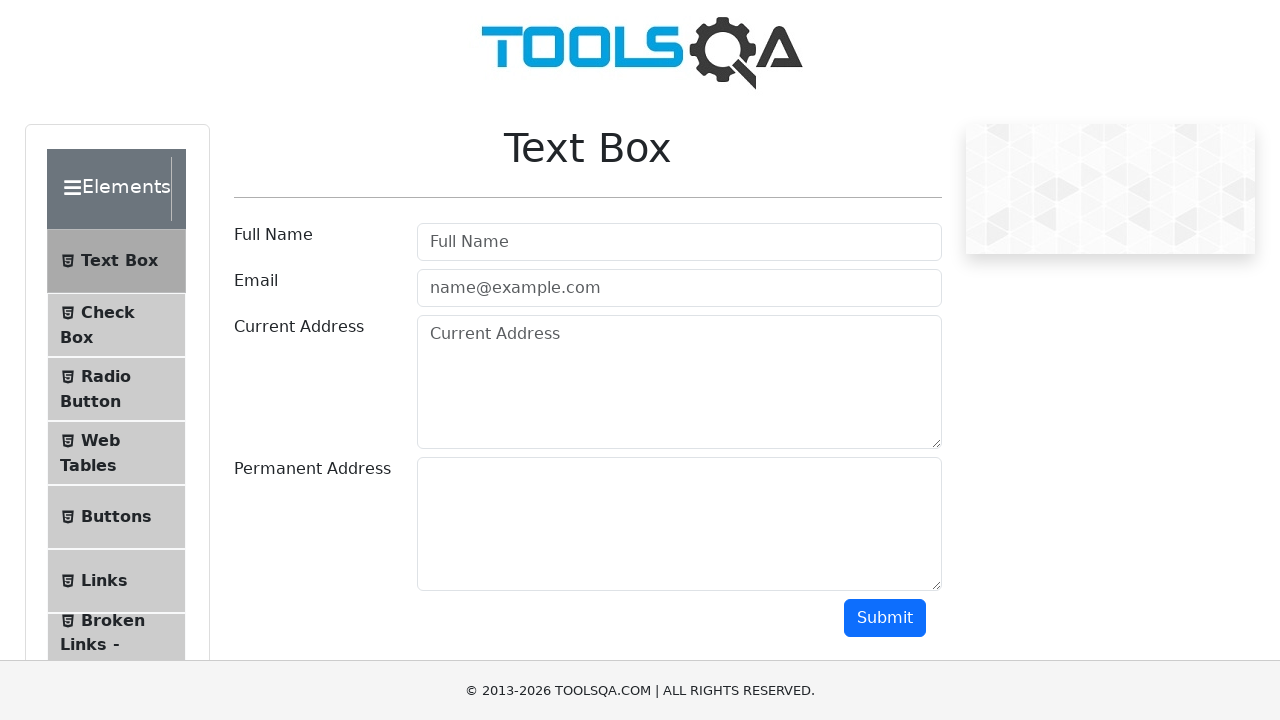

Navigated to DemoQA text box page
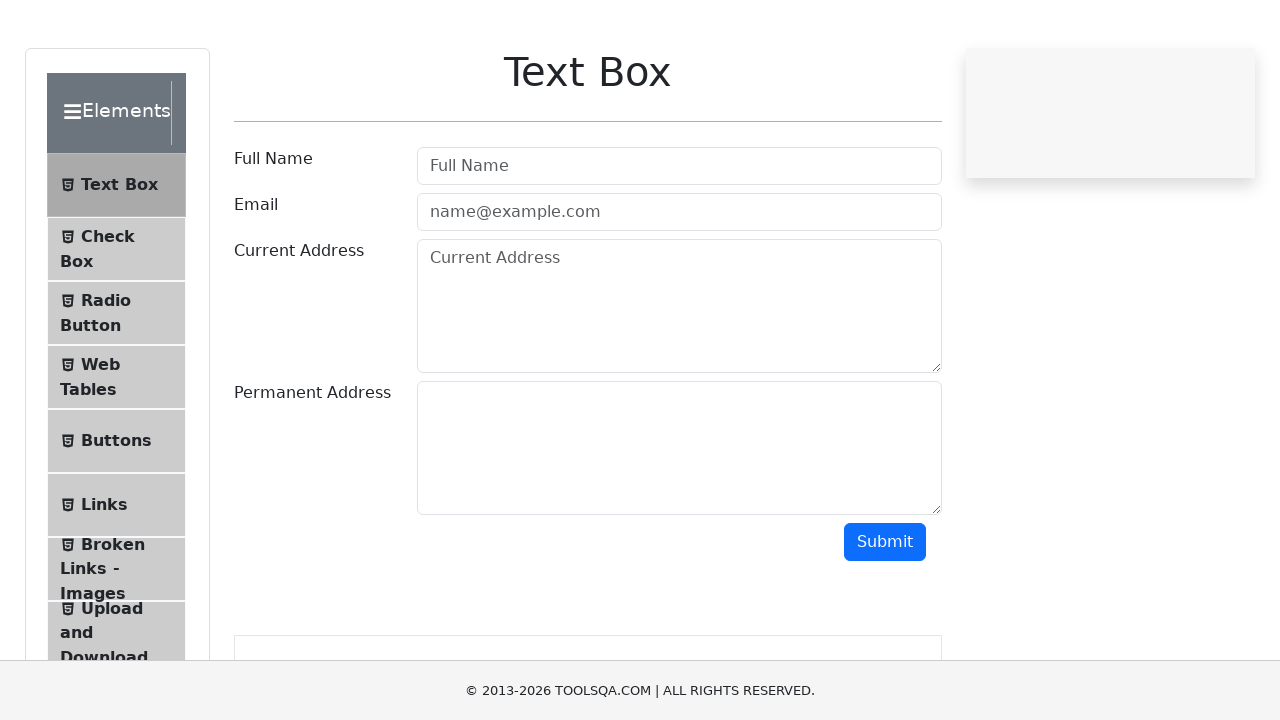

Located parent element of userName label using XPath parent axis
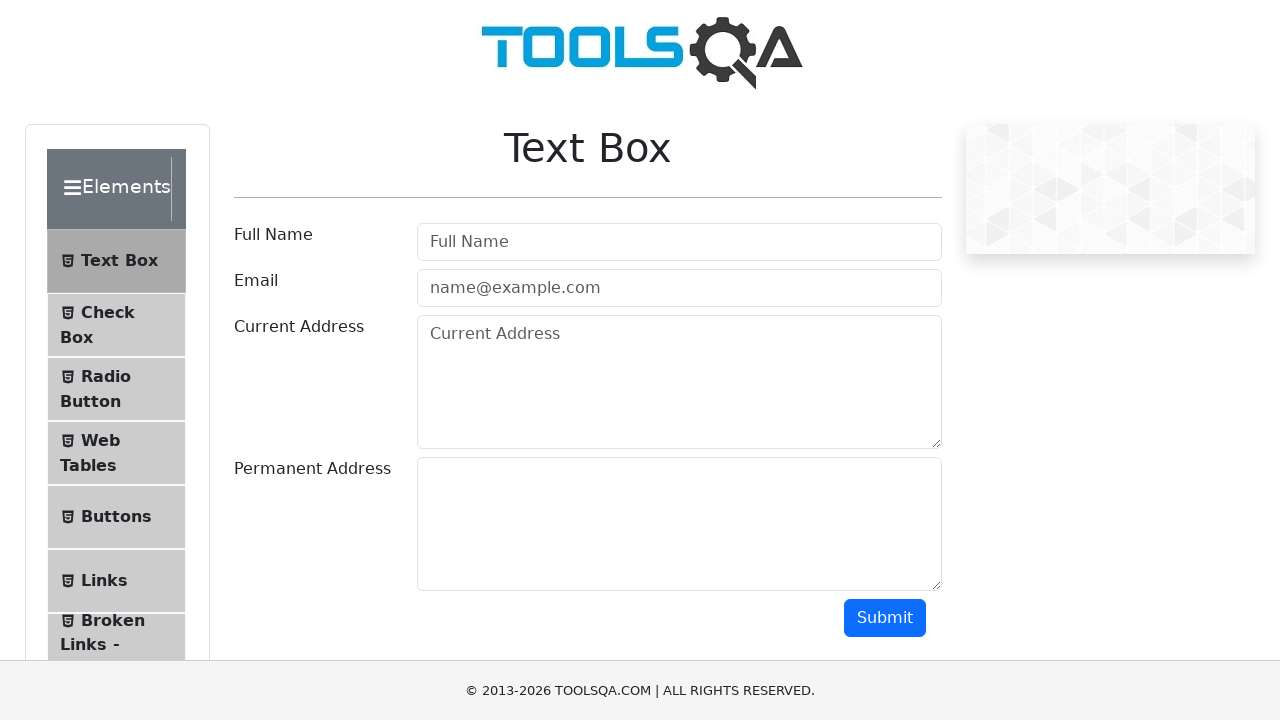

Retrieved parent element text: 'Full Name'
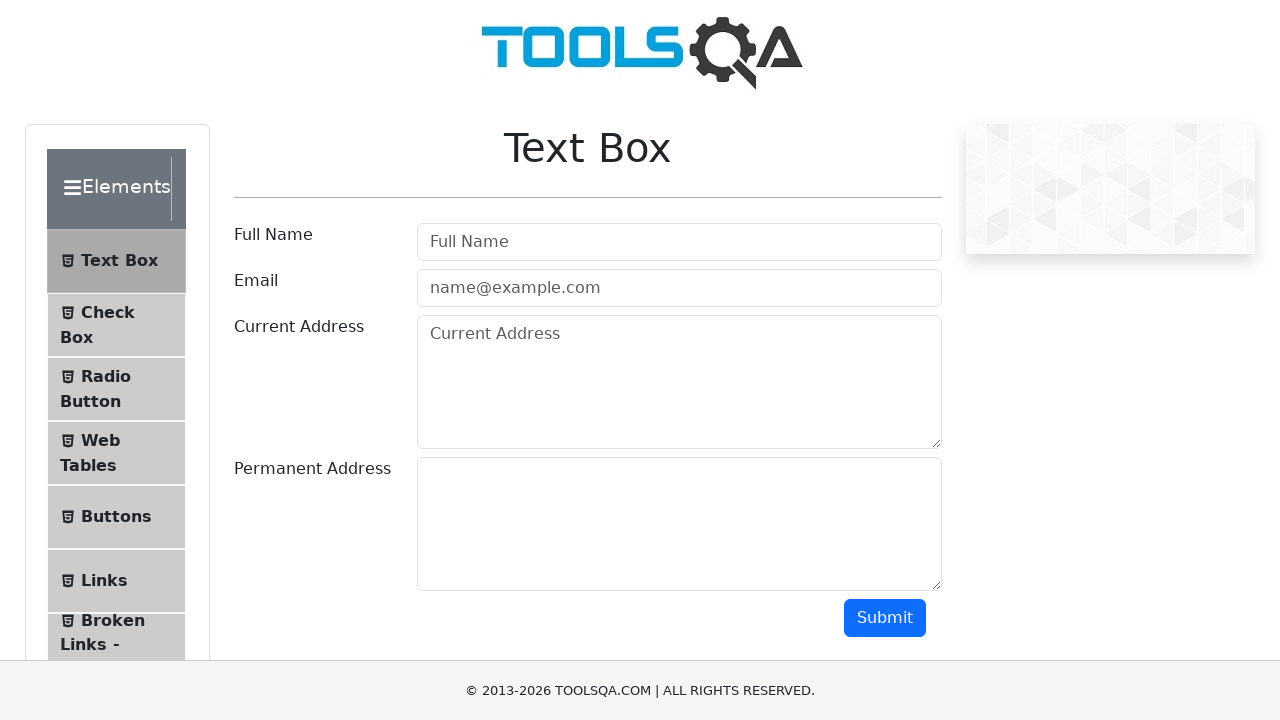

Printed parent element text to console
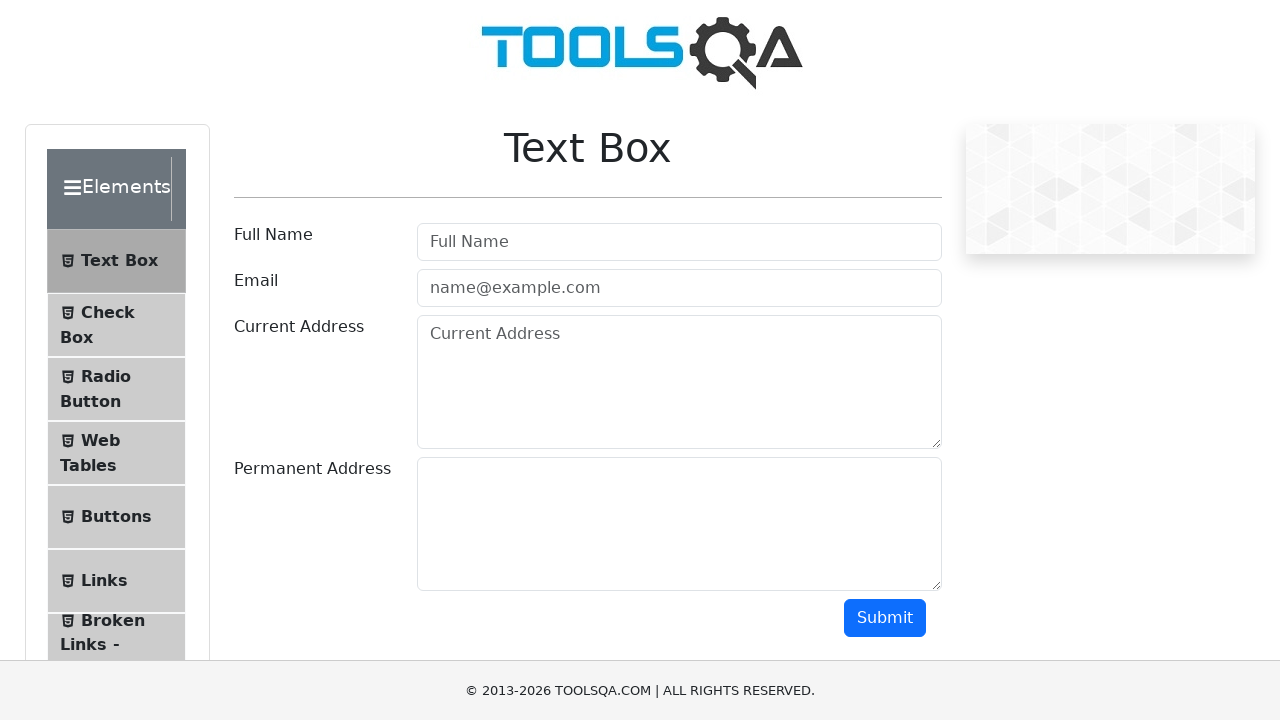

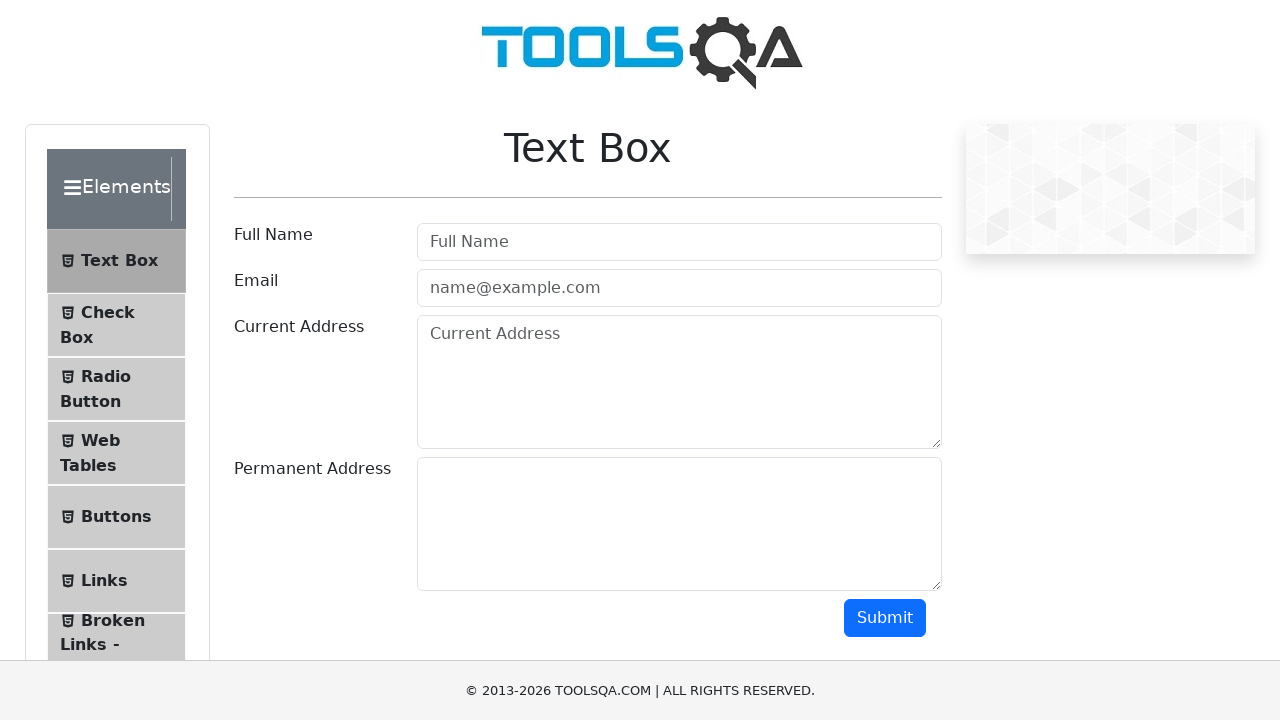